Navigates to the Demoblaze website and retrieves information about mobile phones displayed on the page

Starting URL: https://www.demoblaze.com/

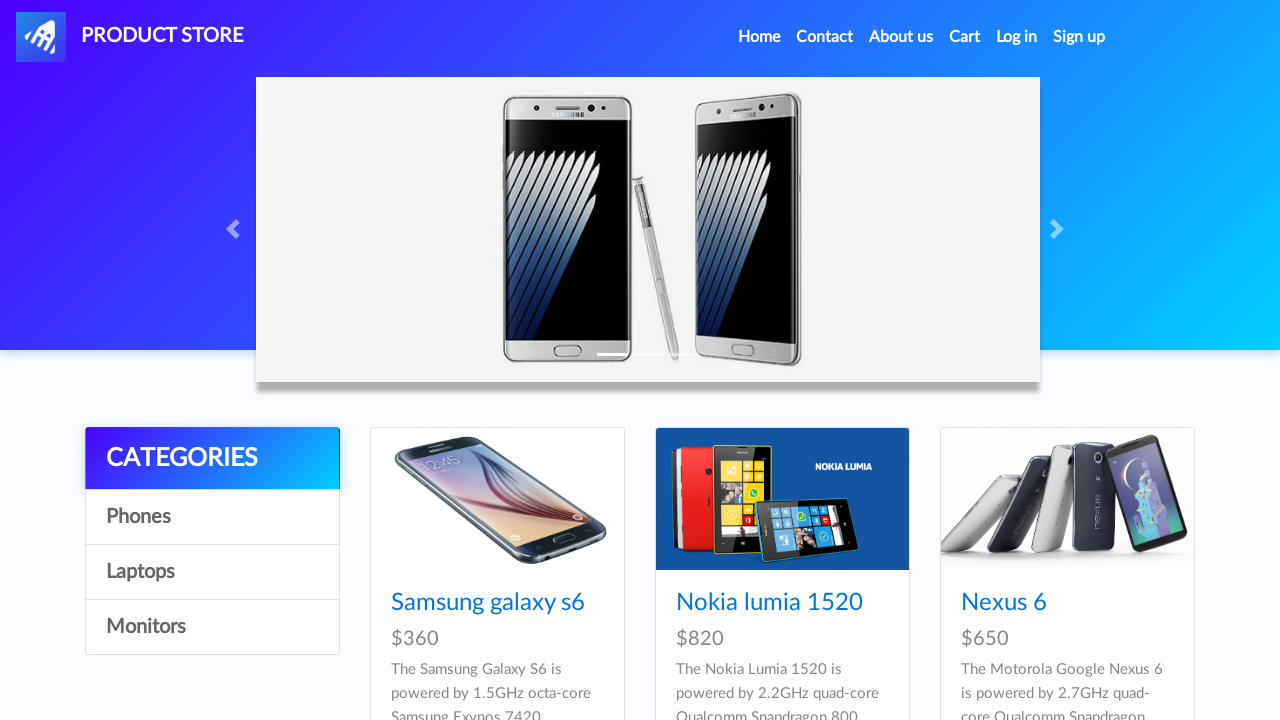

Navigated to Demoblaze website
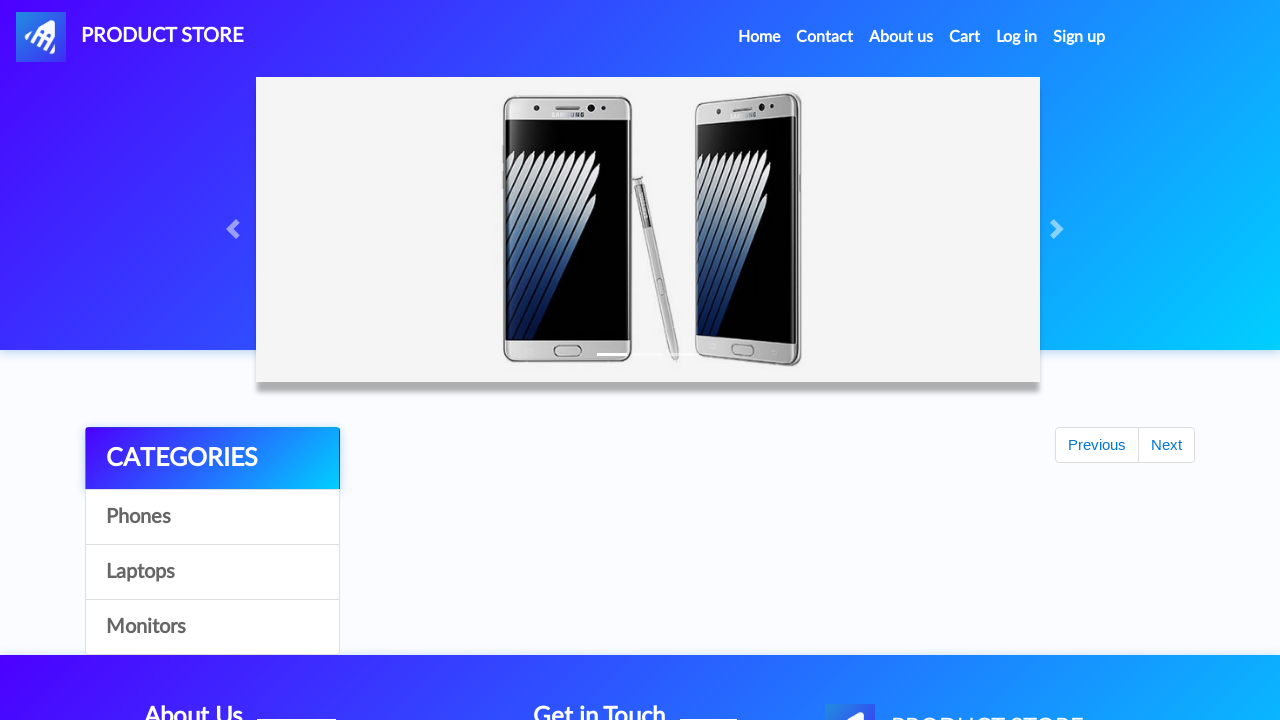

Mobile phone elements loaded and visible
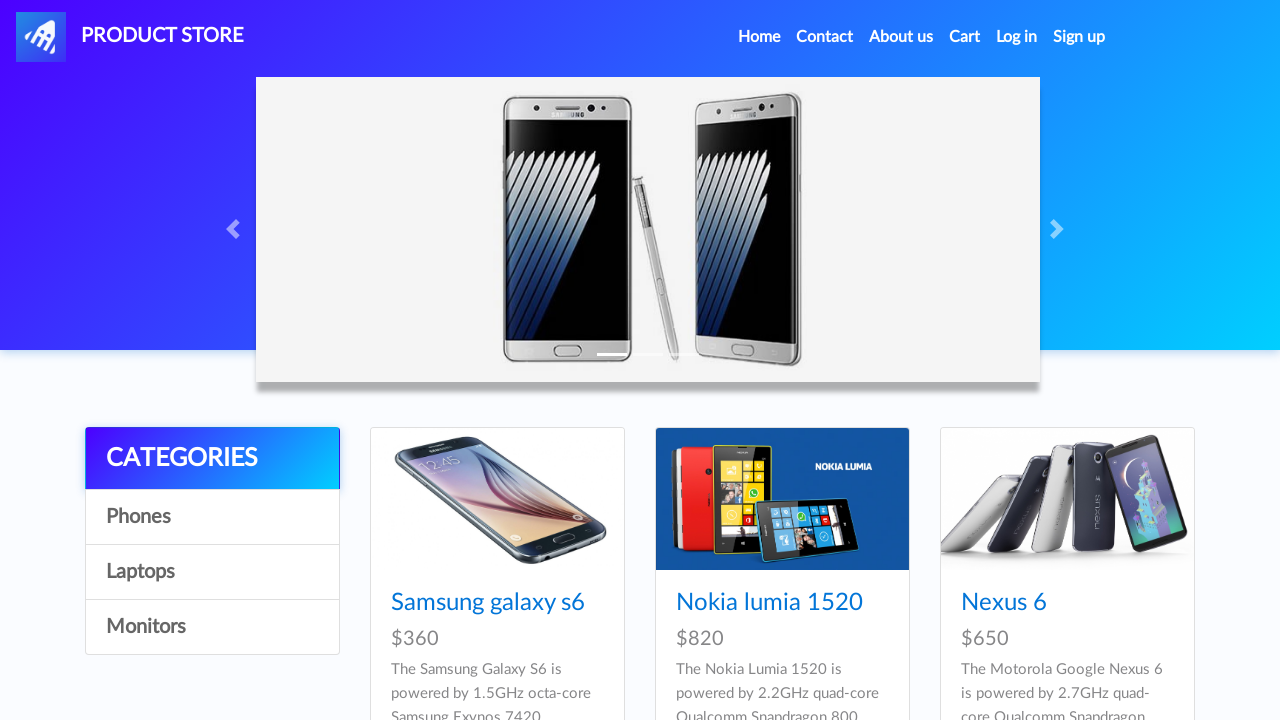

Retrieved all mobile phone name elements from page
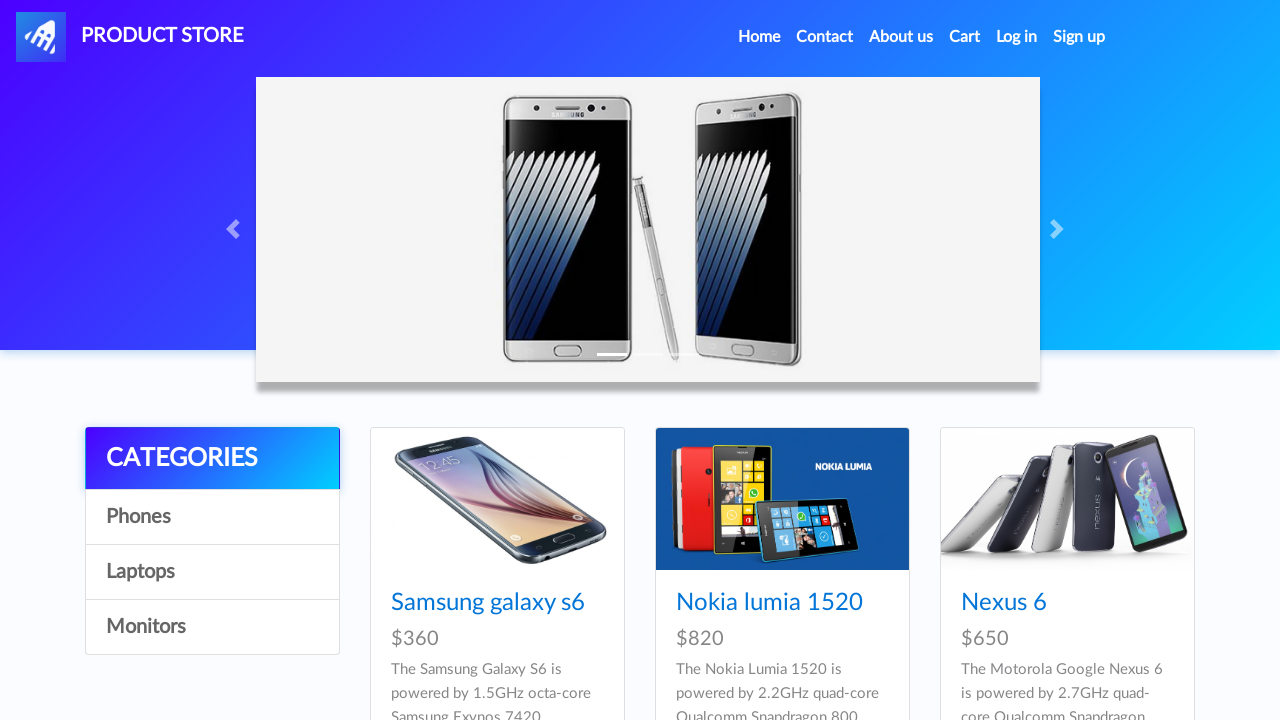

Mobile phone count verified: 9 phones found
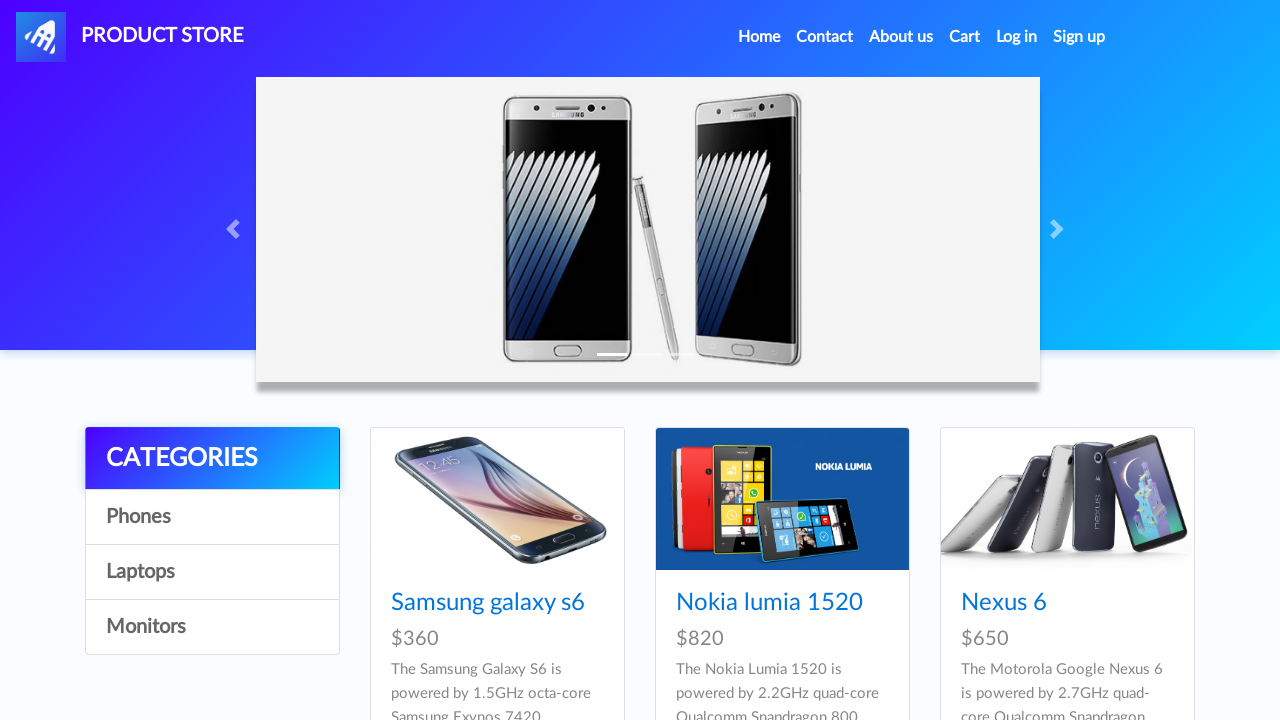

Retrieved mobile phone name: Samsung galaxy s6
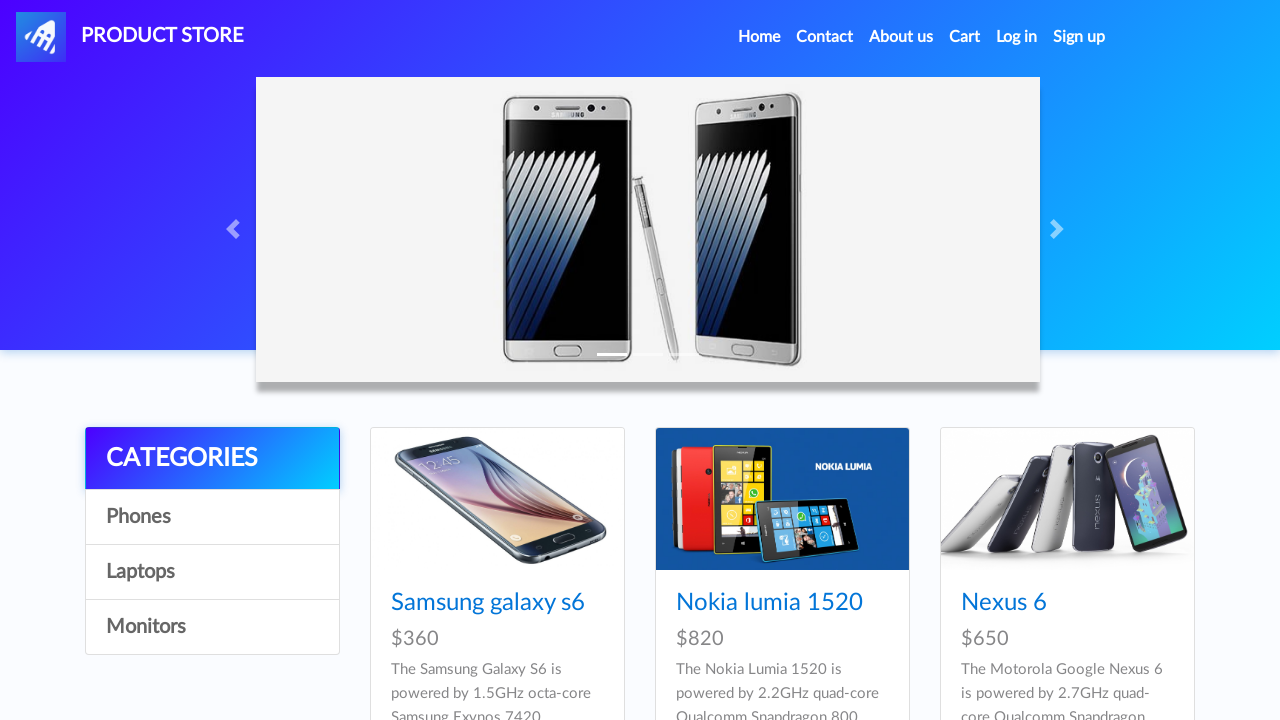

Retrieved mobile phone name: Nokia lumia 1520
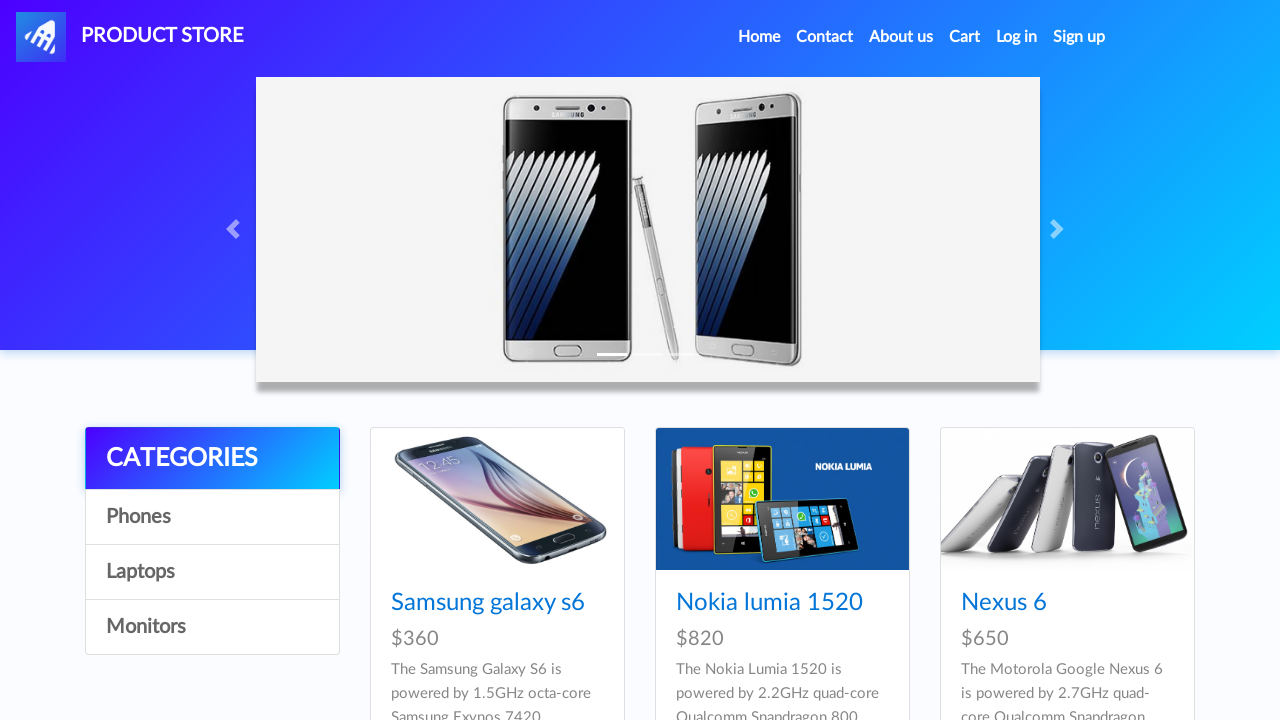

Retrieved mobile phone name: Nexus 6
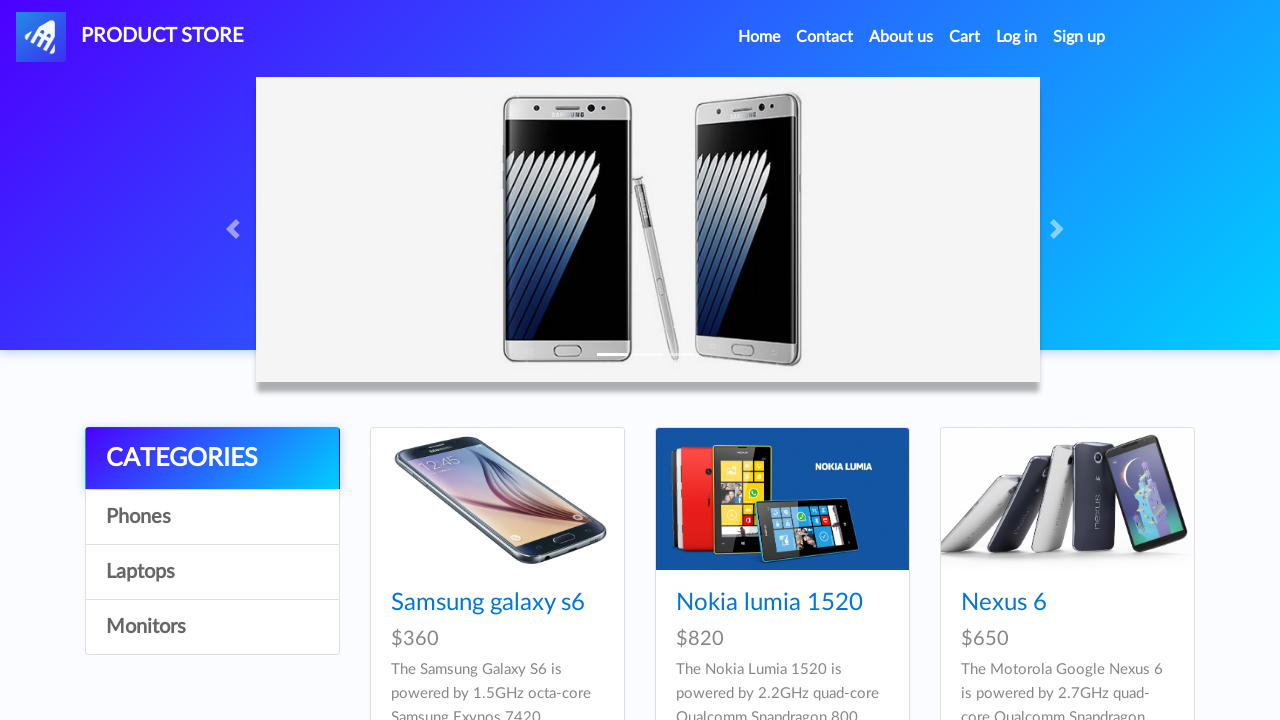

Retrieved mobile phone name: Samsung galaxy s7
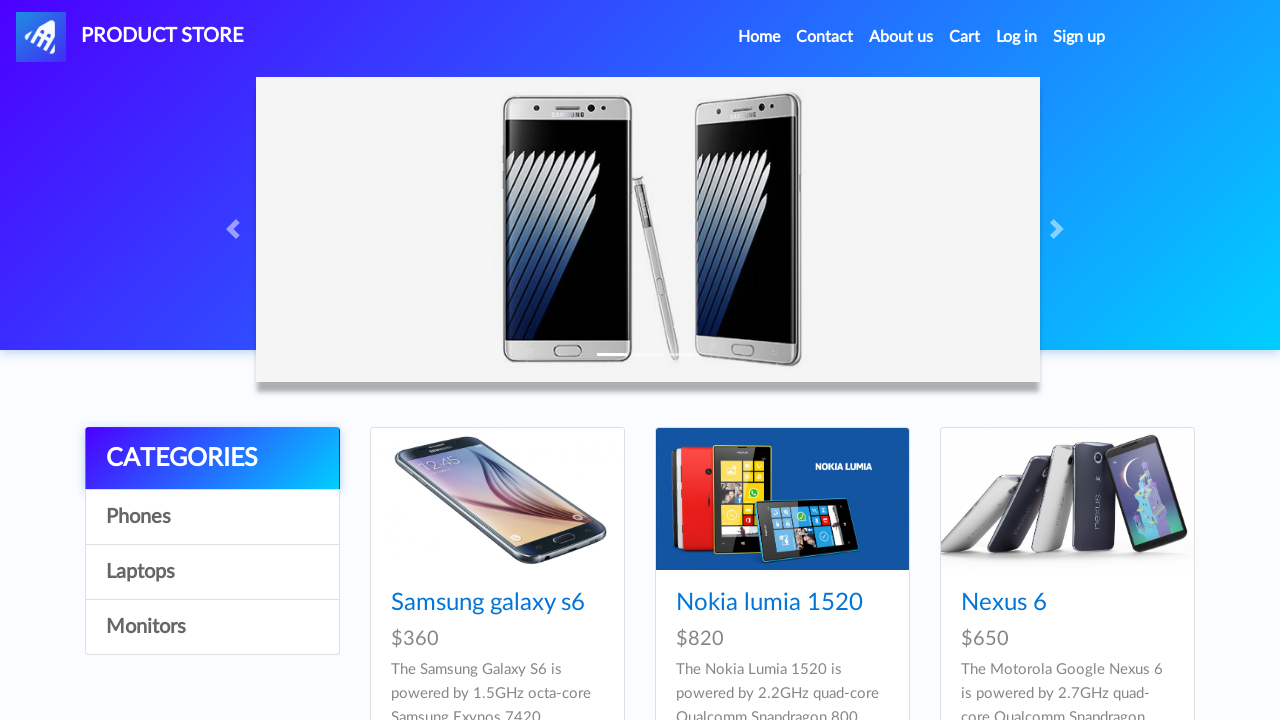

Retrieved mobile phone name: Iphone 6 32gb
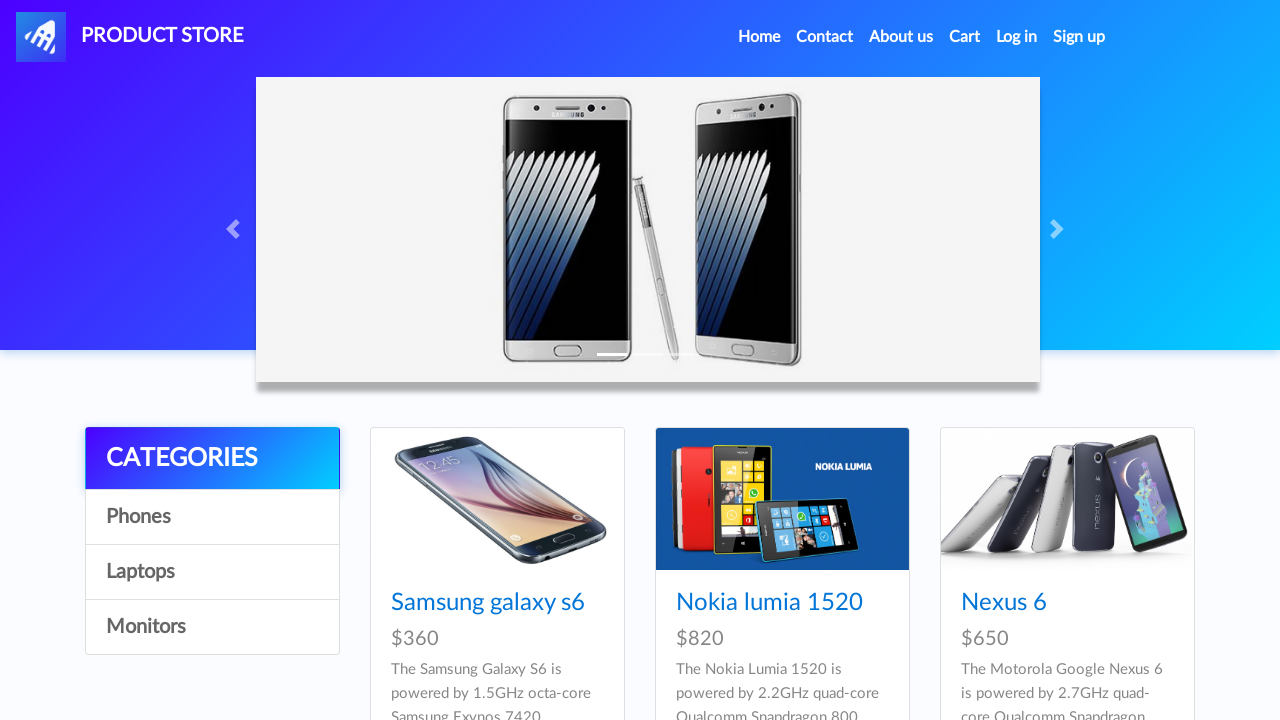

Retrieved mobile phone name: Sony xperia z5
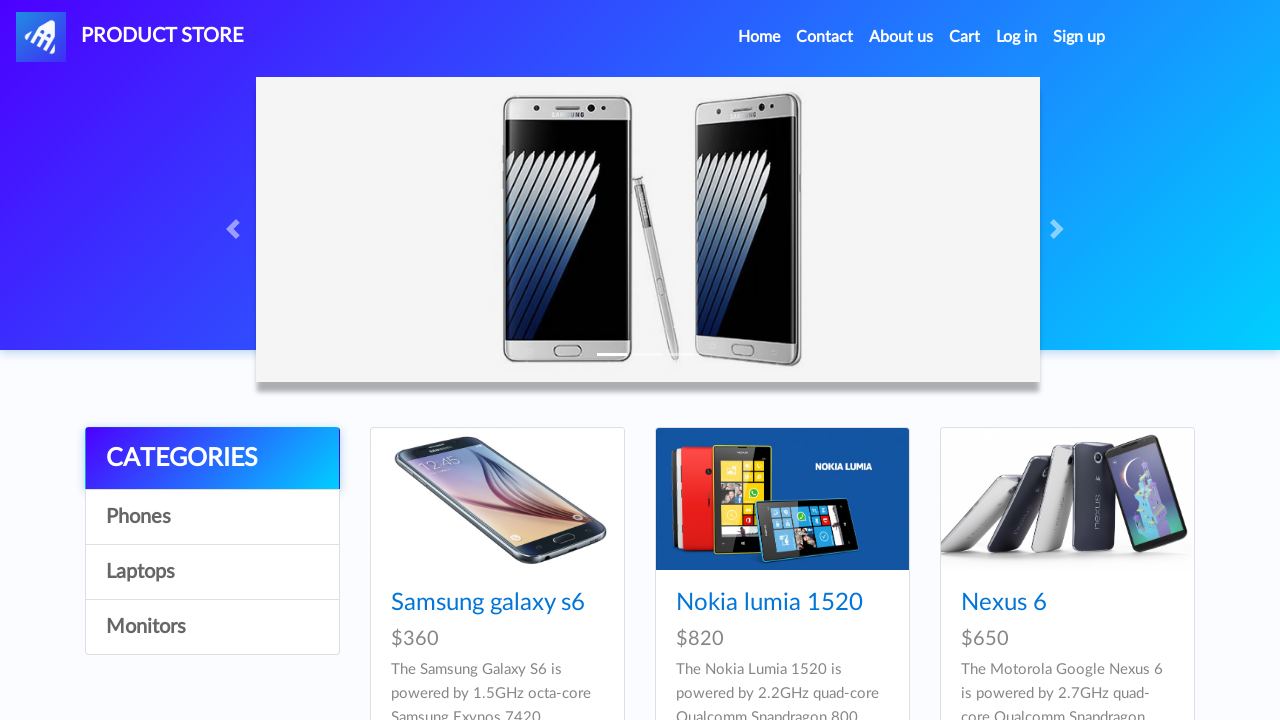

Retrieved mobile phone name: HTC One M9
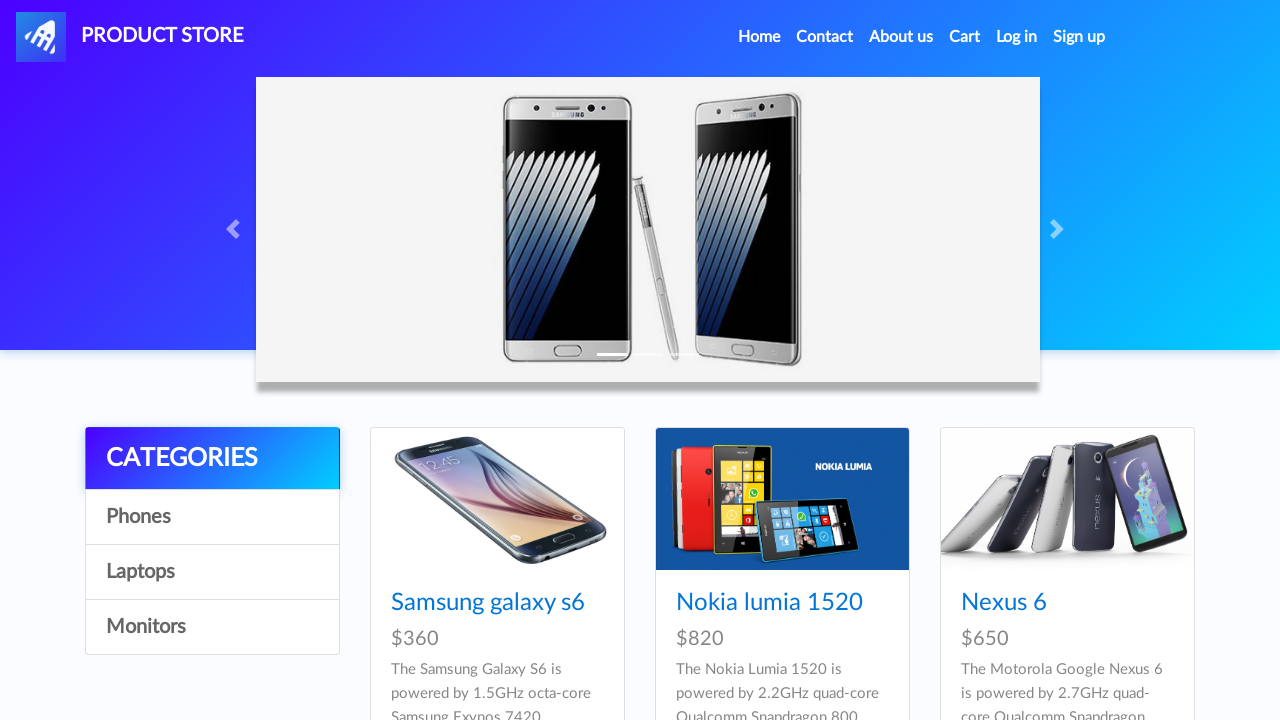

Retrieved mobile phone name: Sony vaio i5
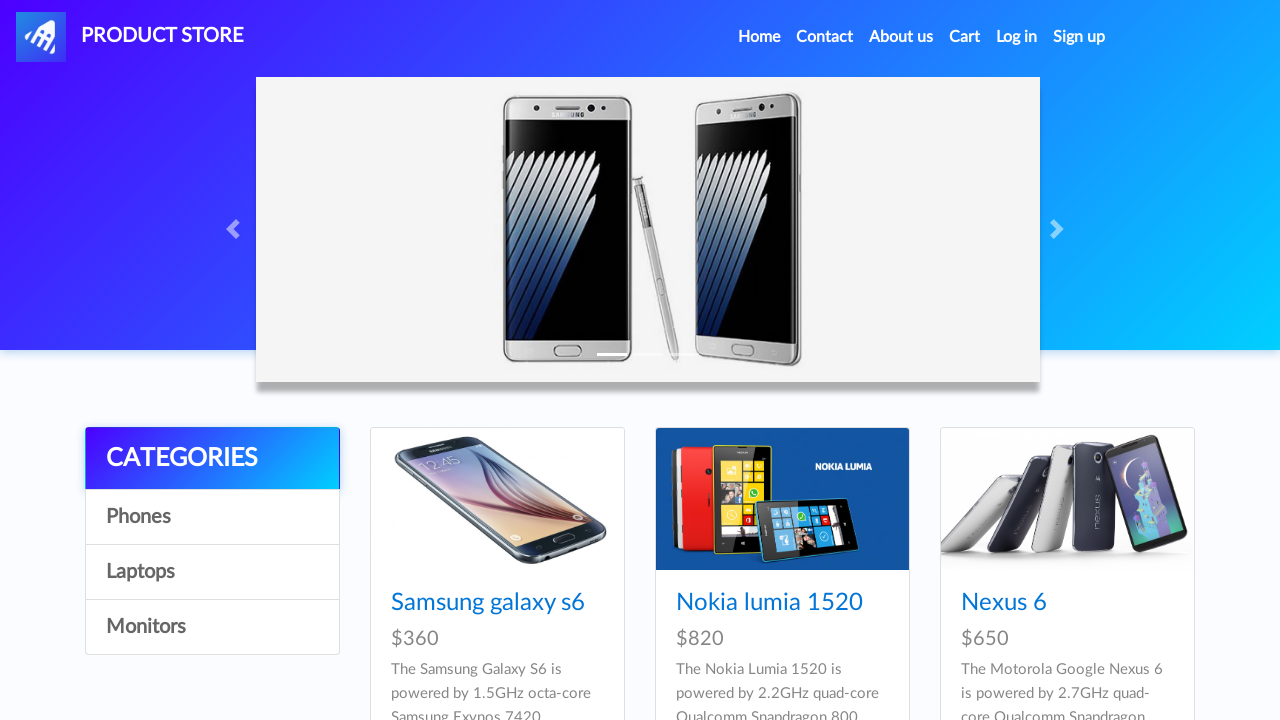

Retrieved mobile phone name: Sony vaio i7

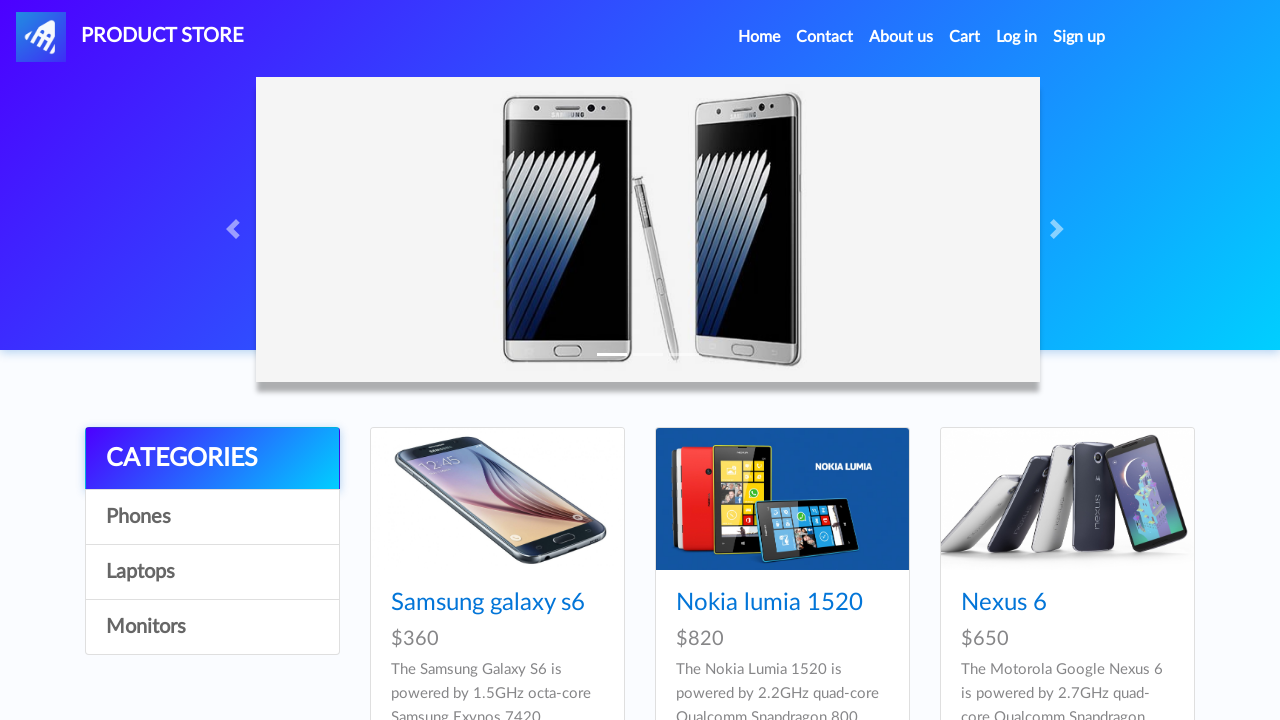

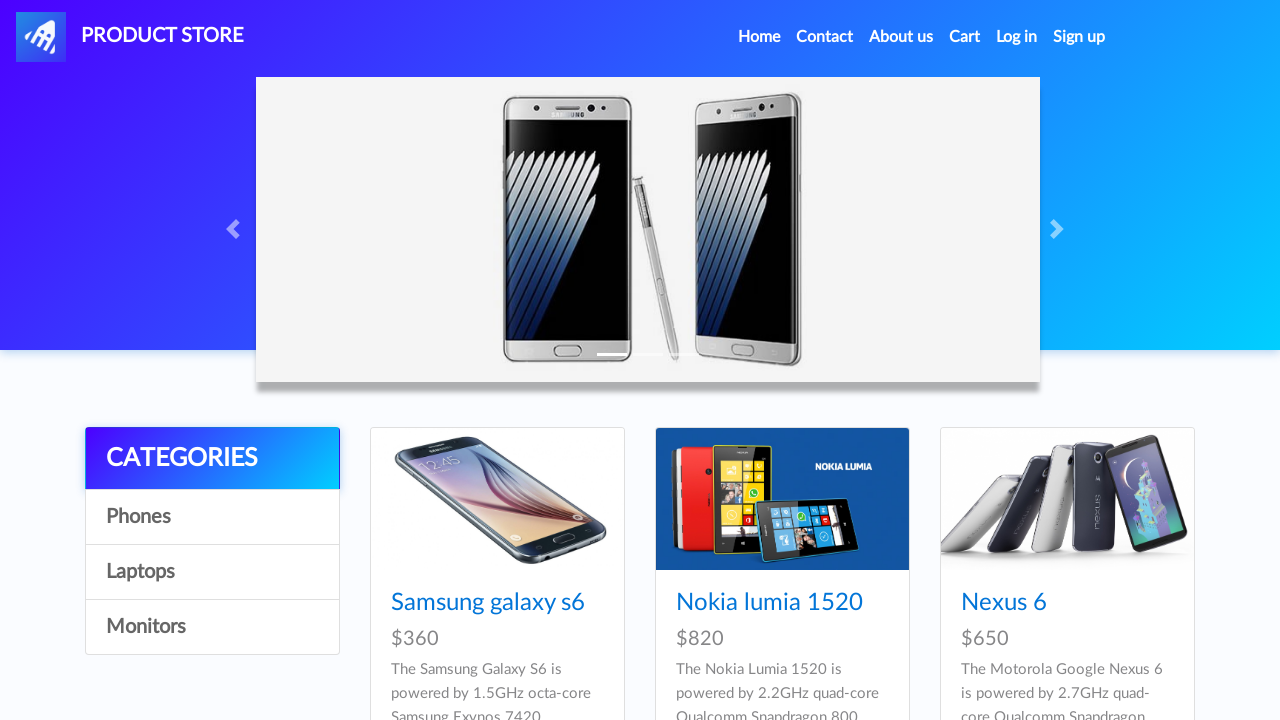